Tests registration form submission by filling in SSN, name, gender, job selection, username, email, and password fields, then submitting the form.

Starting URL: https://claruswaysda.github.io/Registration.html

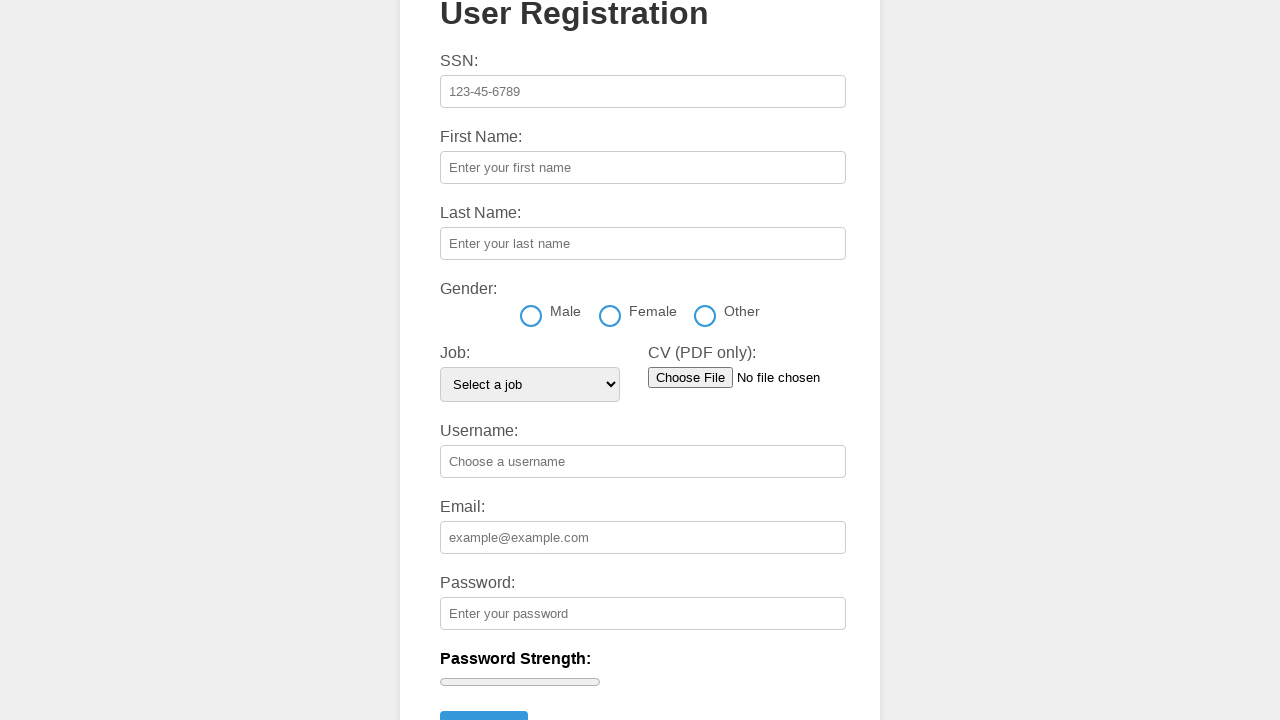

Filled SSN field with '123-66-4567' on #ssn
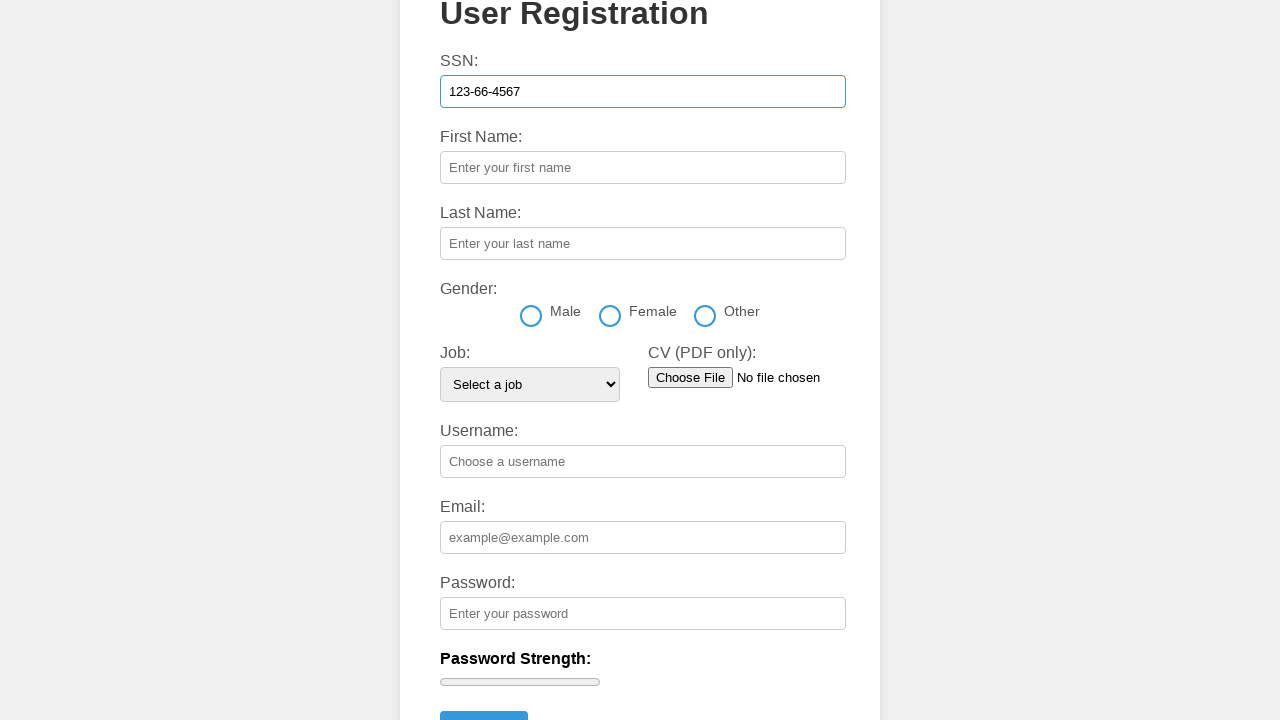

Filled first name field with 'John' on #firstName
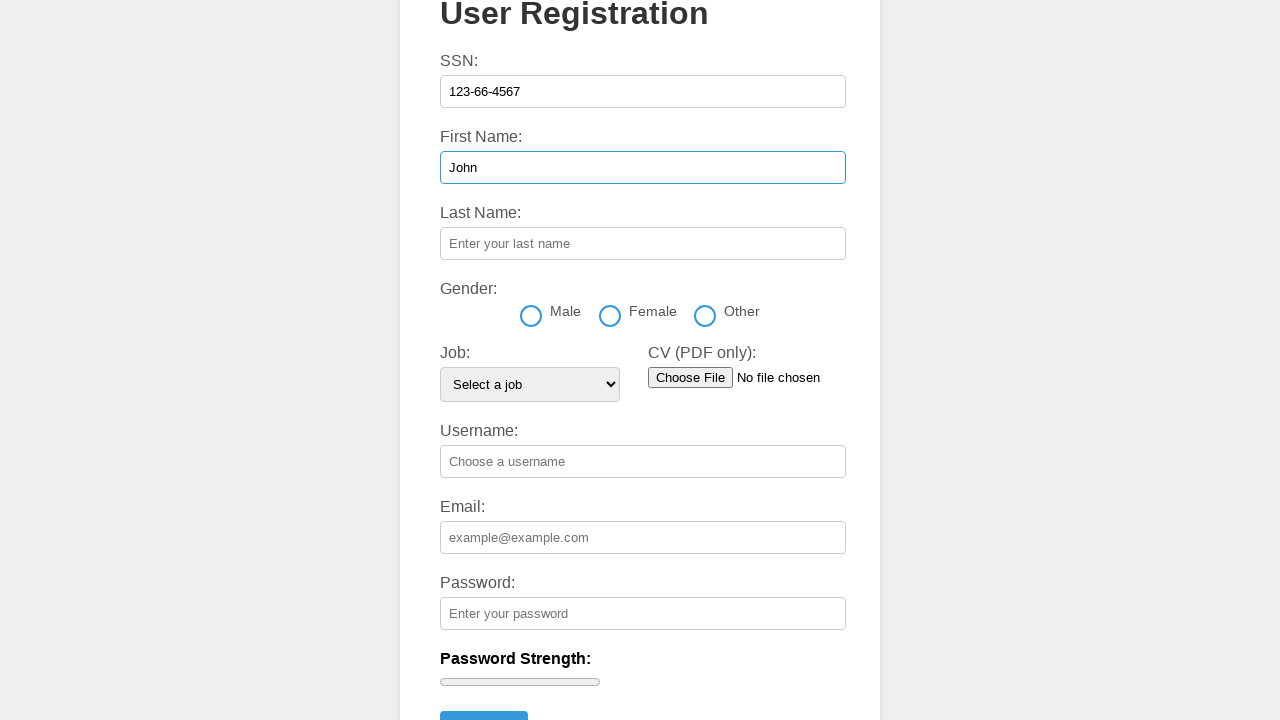

Filled last name field with 'Doe' on #lastName
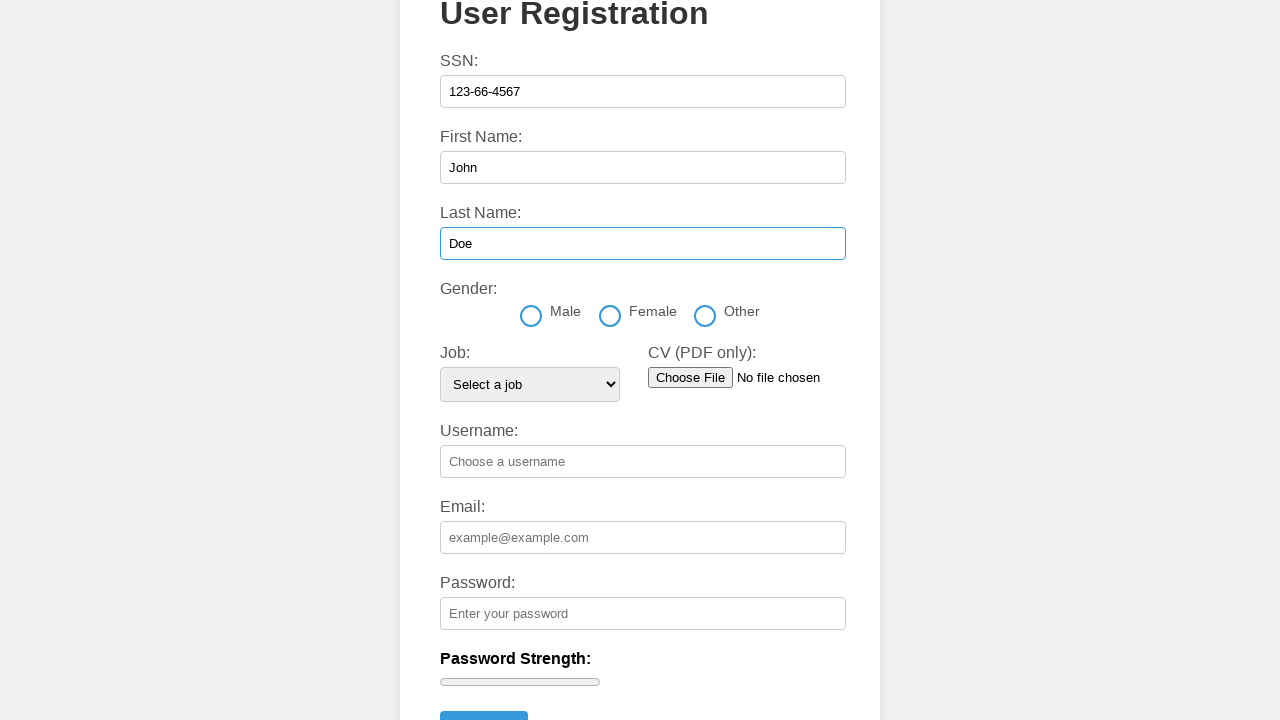

Selected female gender option at (638, 311) on label[for='female']
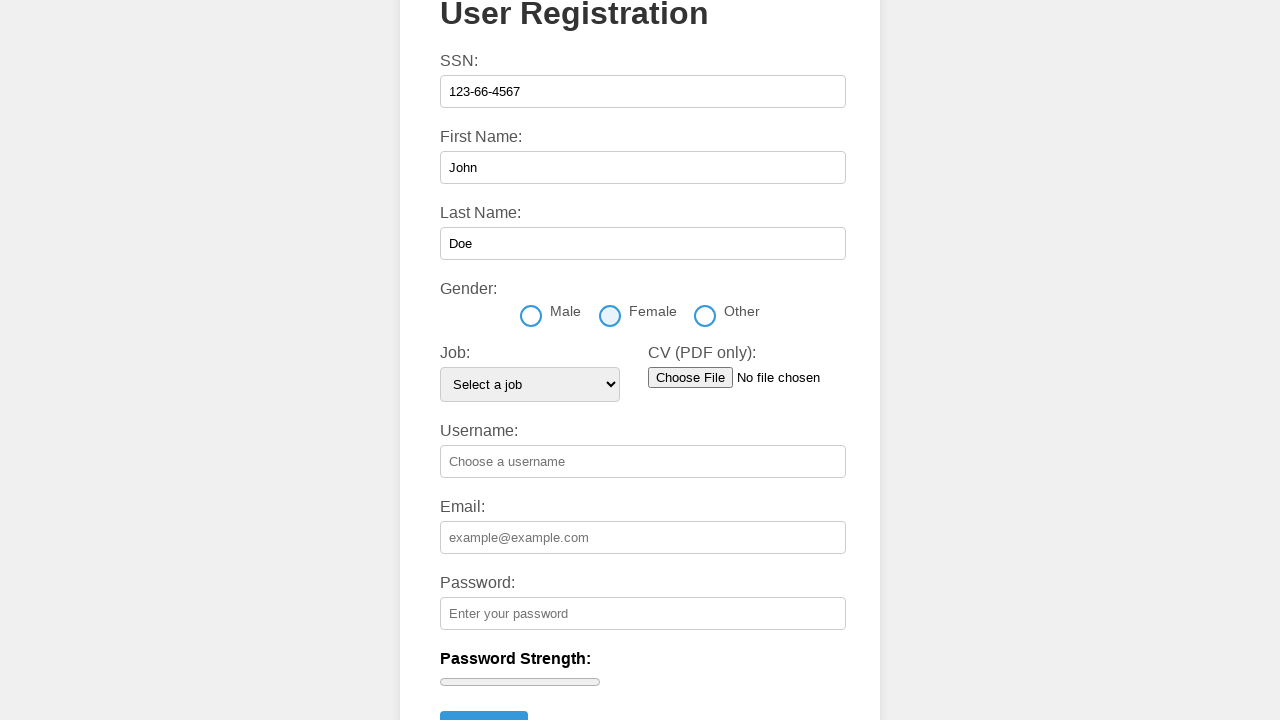

Selected 'Tester' from job dropdown on #job
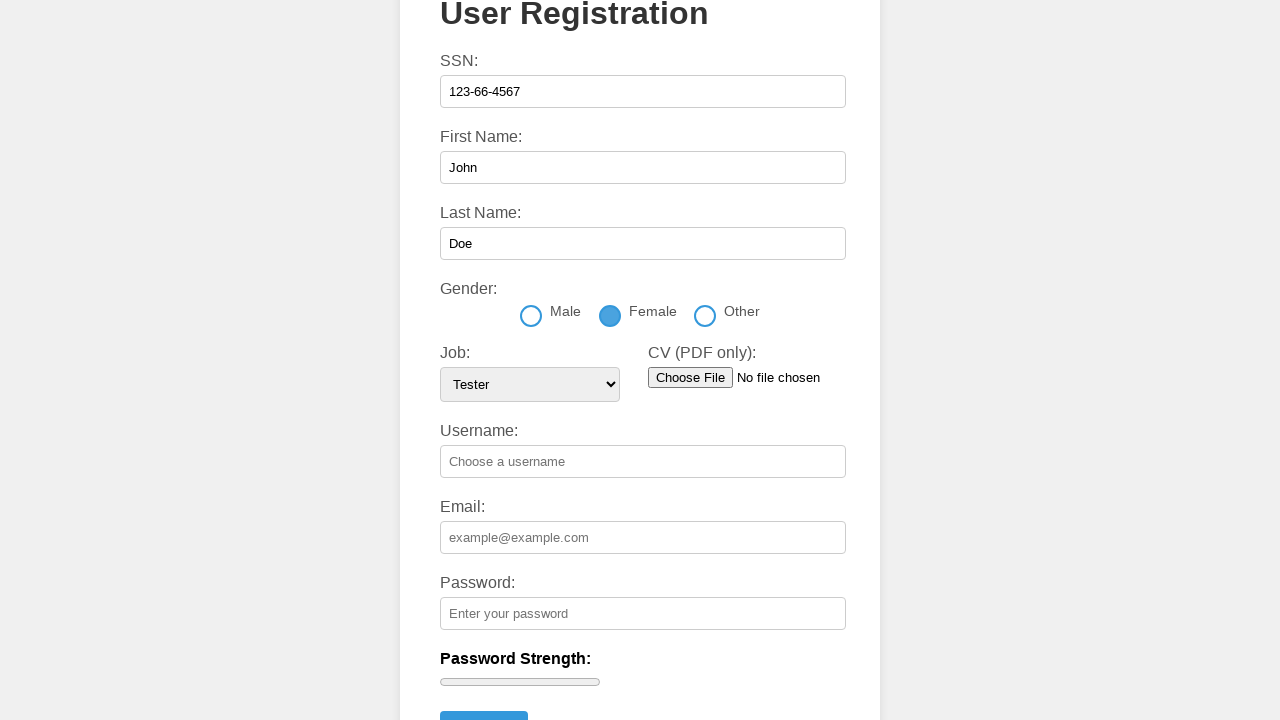

Filled username field with 'johndoe' on #username
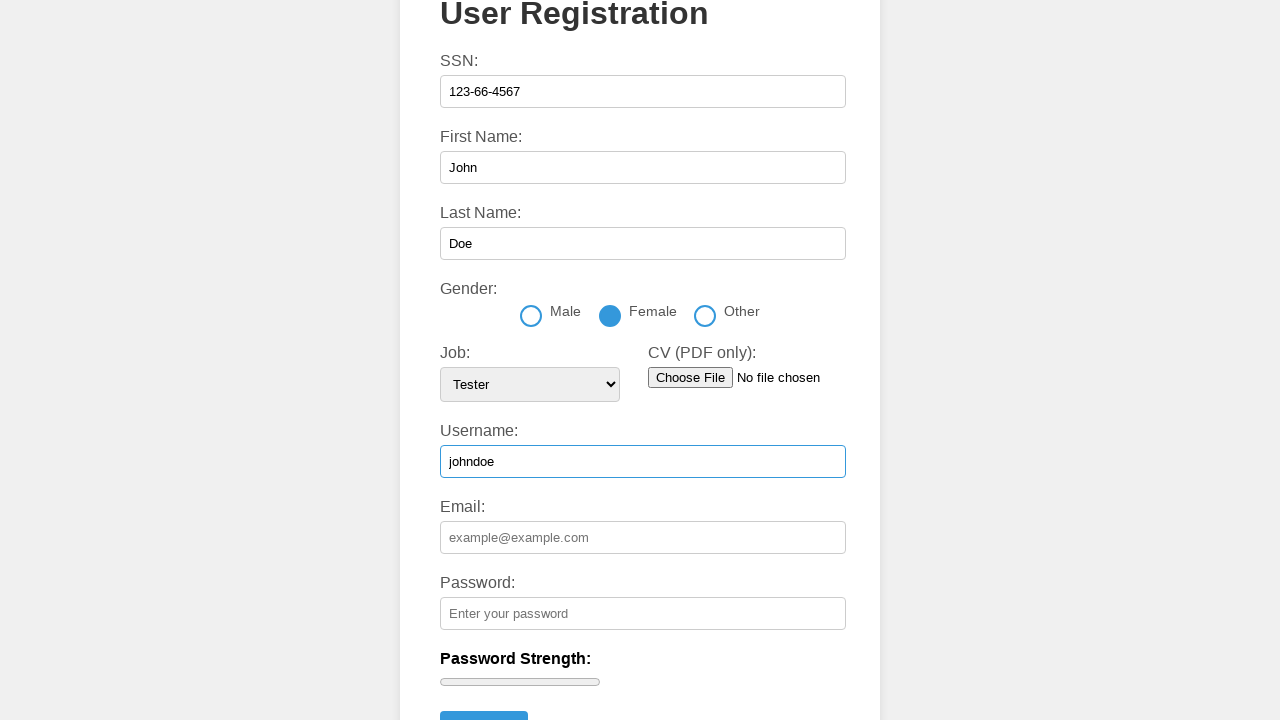

Filled email field with 'j@example.com' on #email
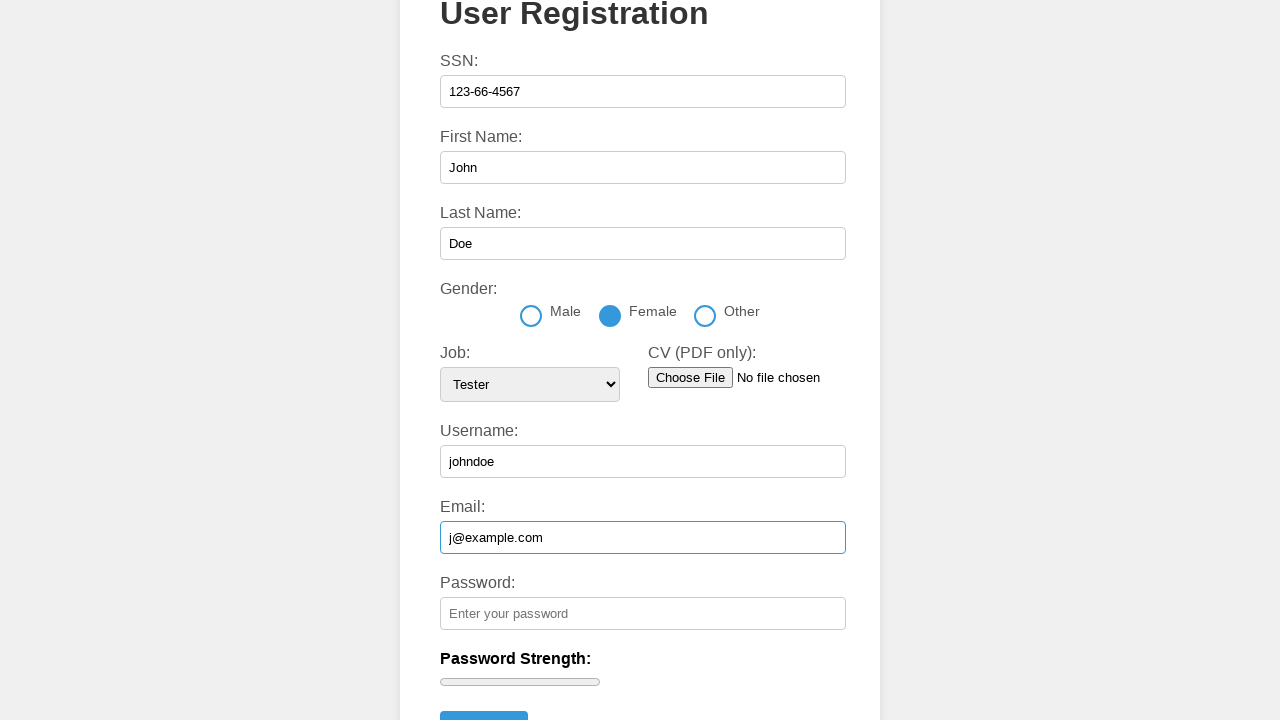

Filled password field with 'P133word!' on #password
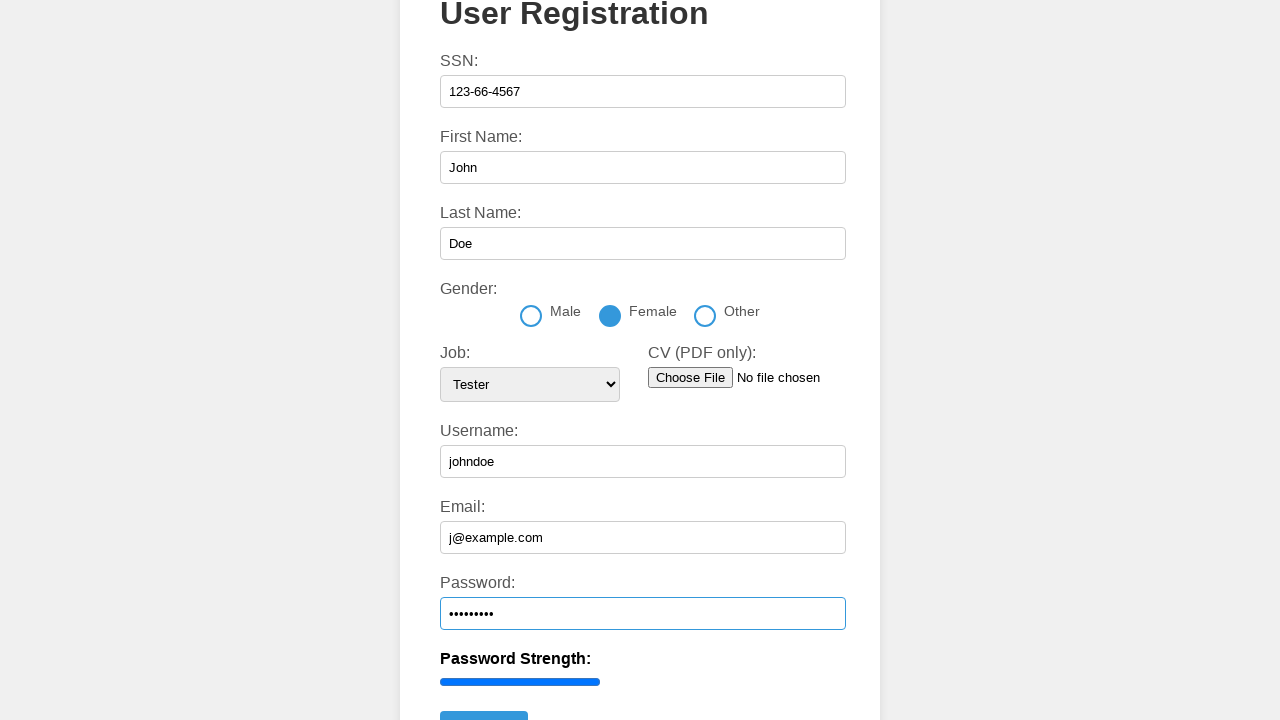

Clicked submit button to submit registration form at (484, 703) on button[type='submit']
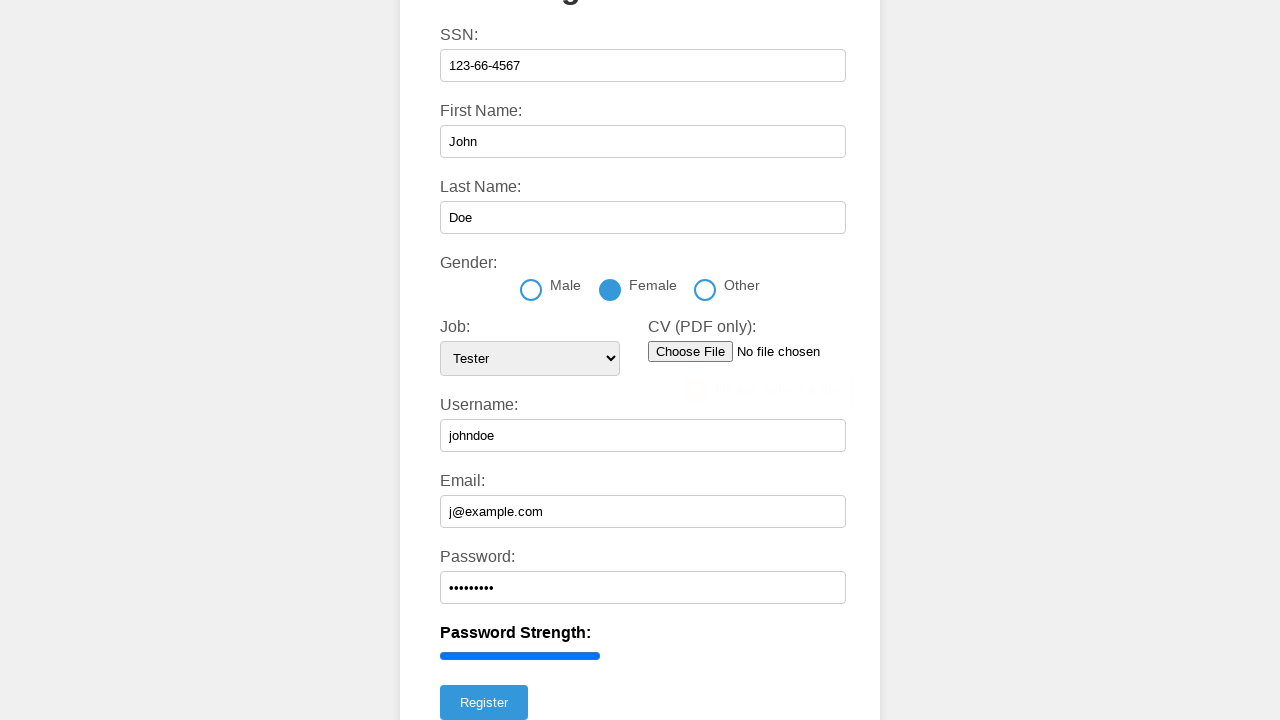

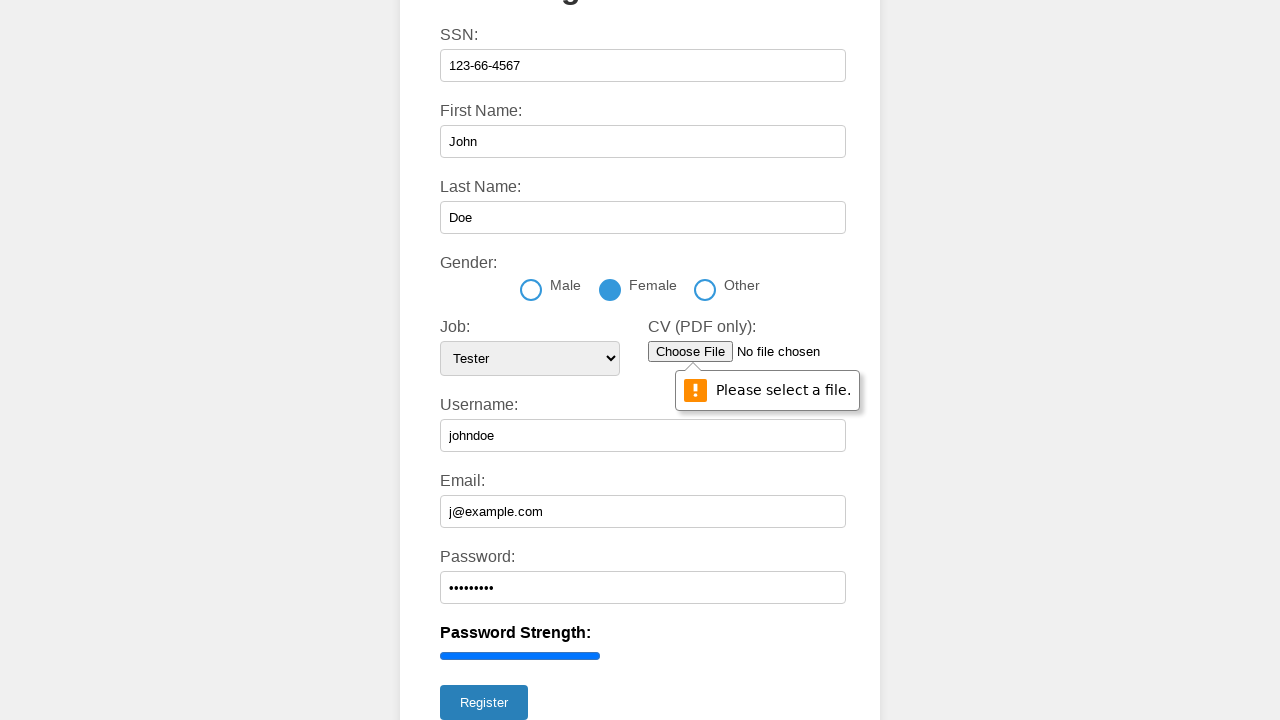